Tests file upload functionality on filebin.net by locating the file input field and setting a file path for upload

Starting URL: https://filebin.net/

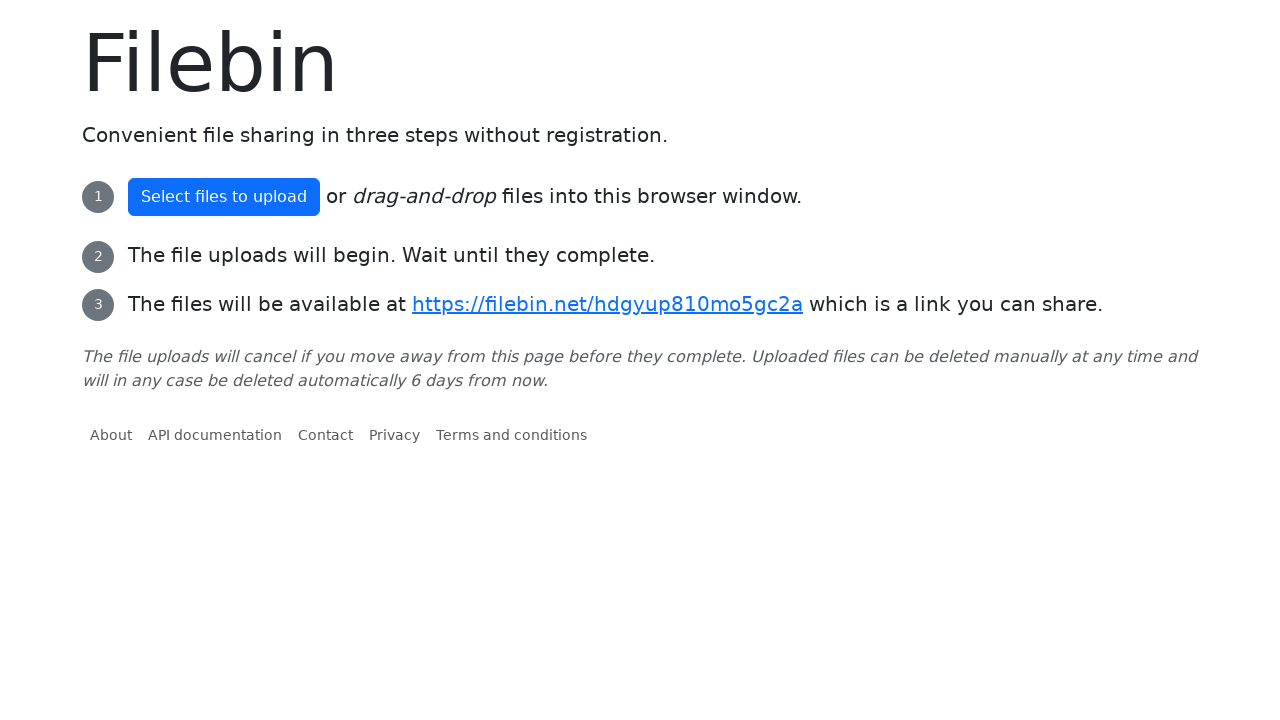

Waited for file upload input field (#fileField) to be available
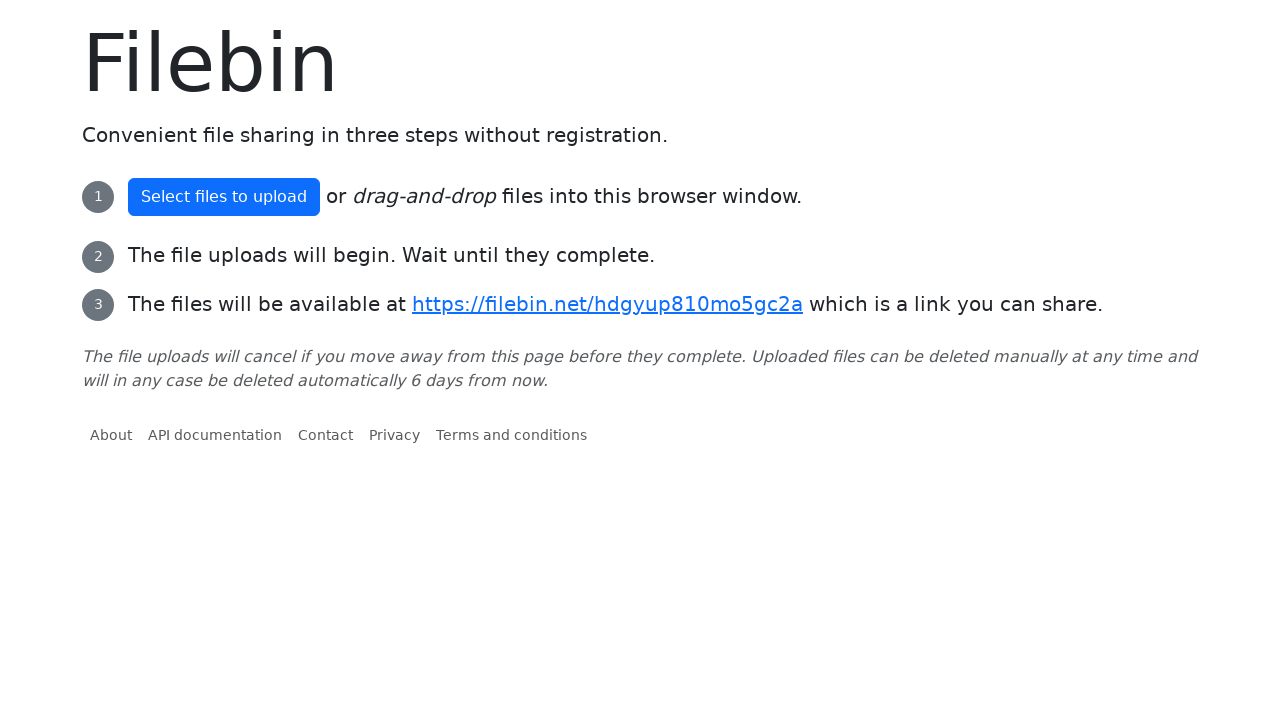

Created temporary test file with sample content
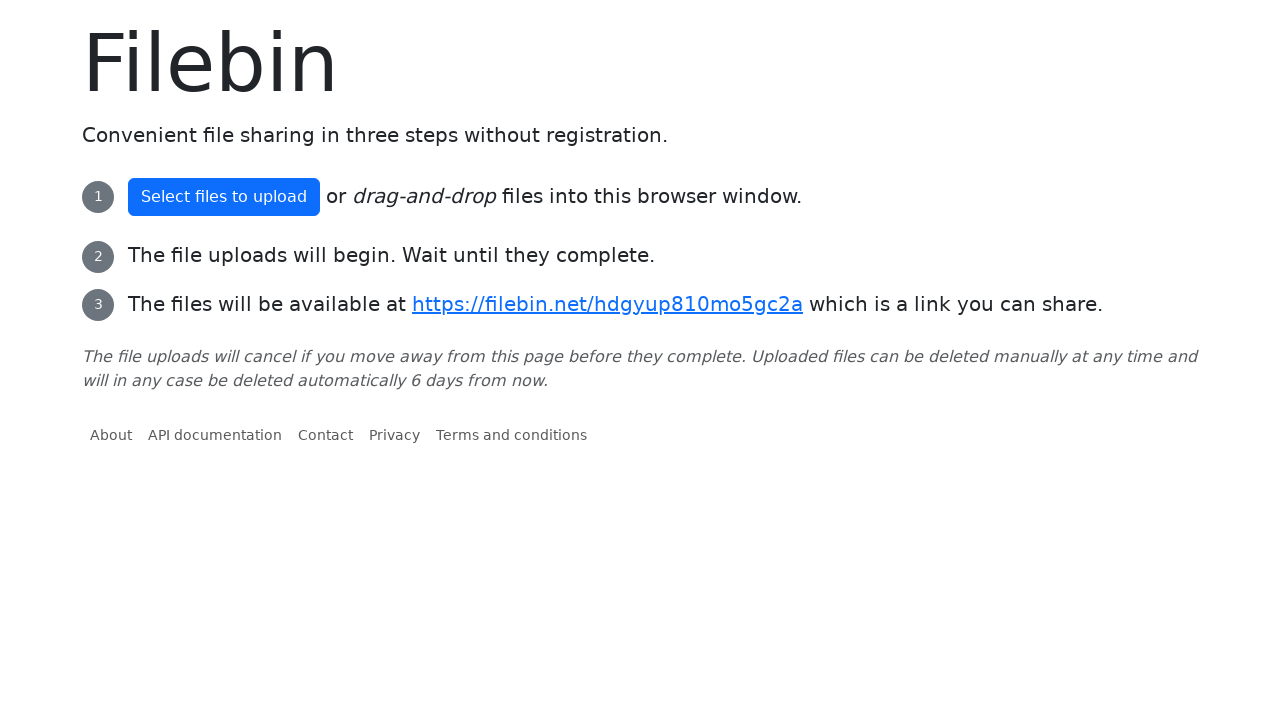

Set input file for upload using set_input_files with temporary test file
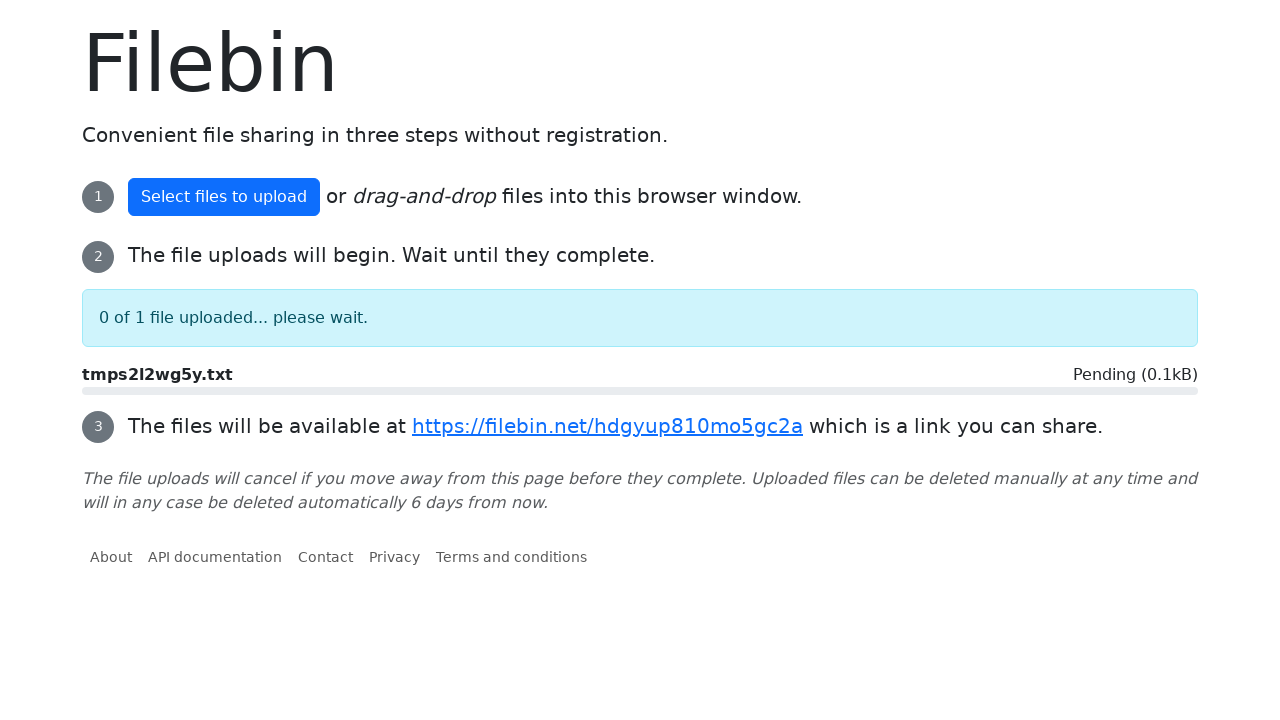

Cleaned up temporary test file
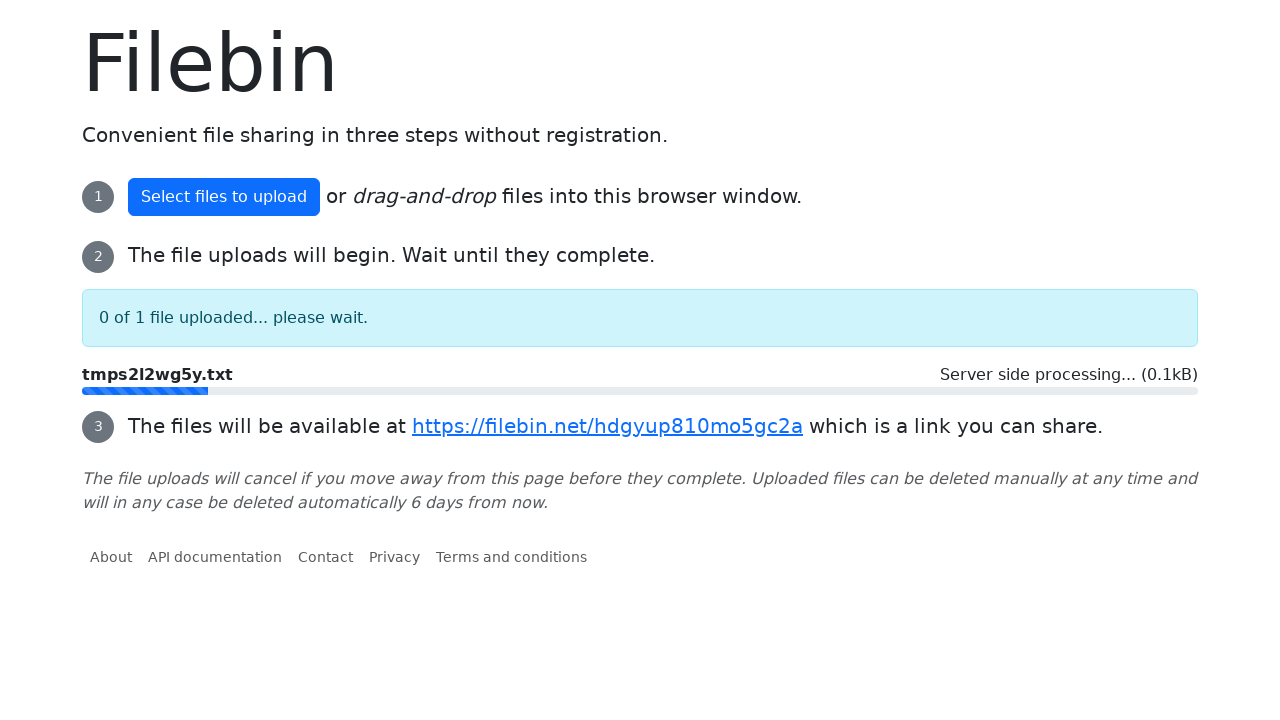

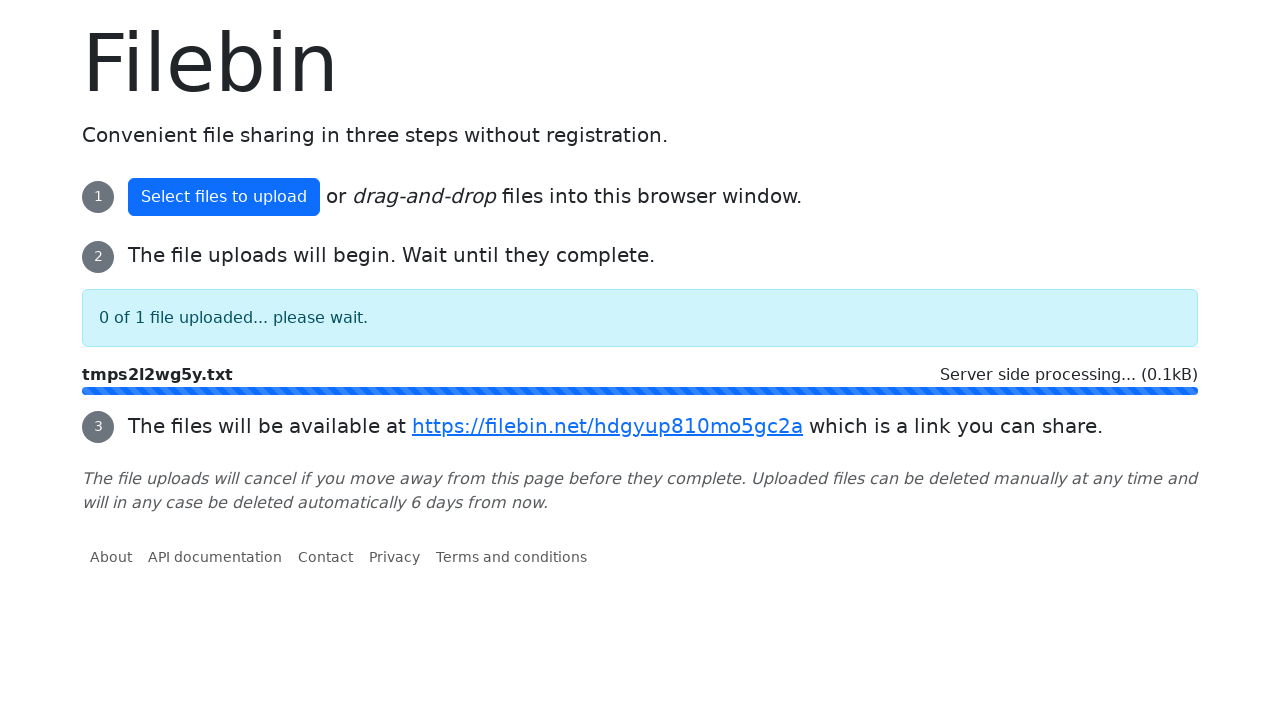